Tests that edits are saved when the input field loses focus (blur event)

Starting URL: https://demo.playwright.dev/todomvc

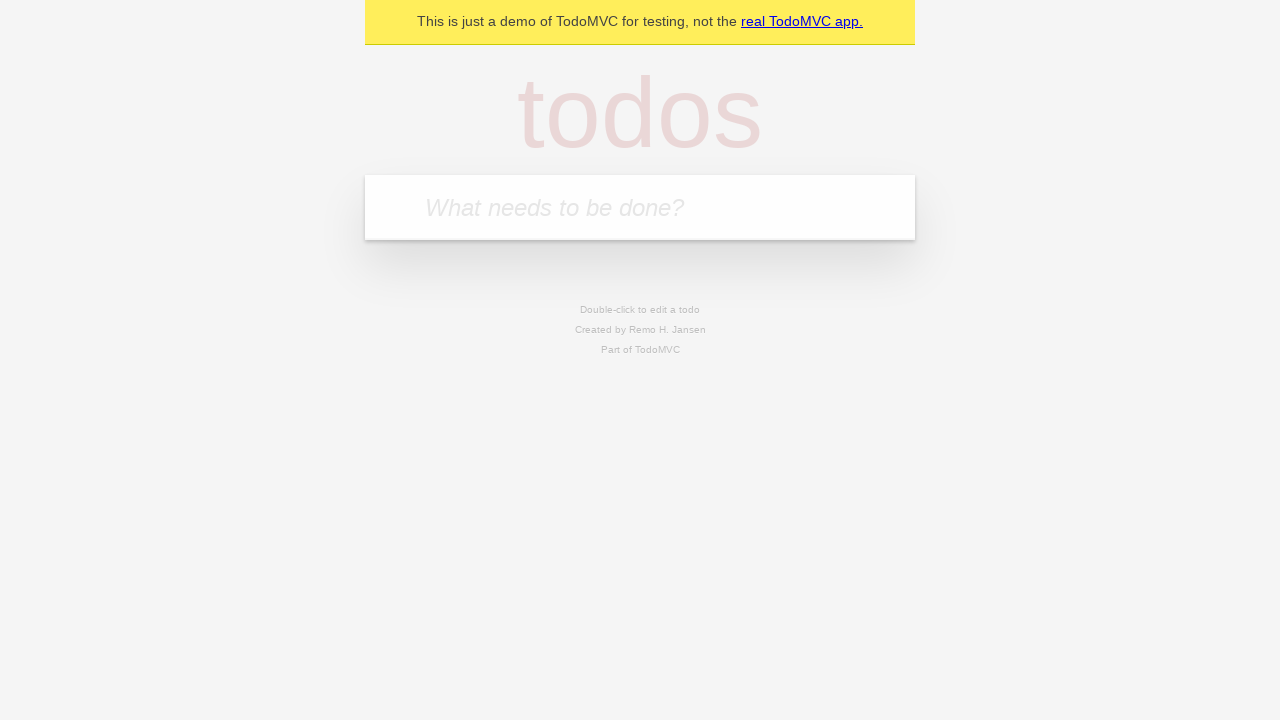

Filled first todo input with 'buy some cheese' on internal:attr=[placeholder="What needs to be done?"i]
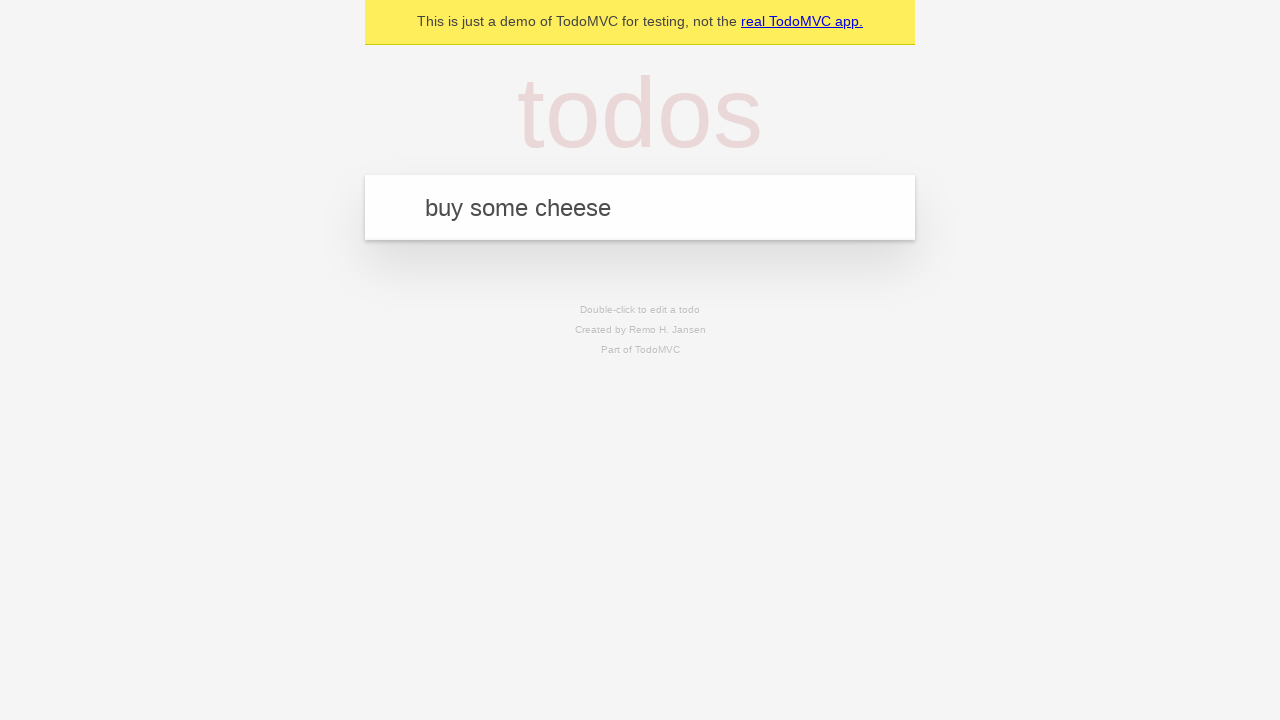

Pressed Enter to create first todo item on internal:attr=[placeholder="What needs to be done?"i]
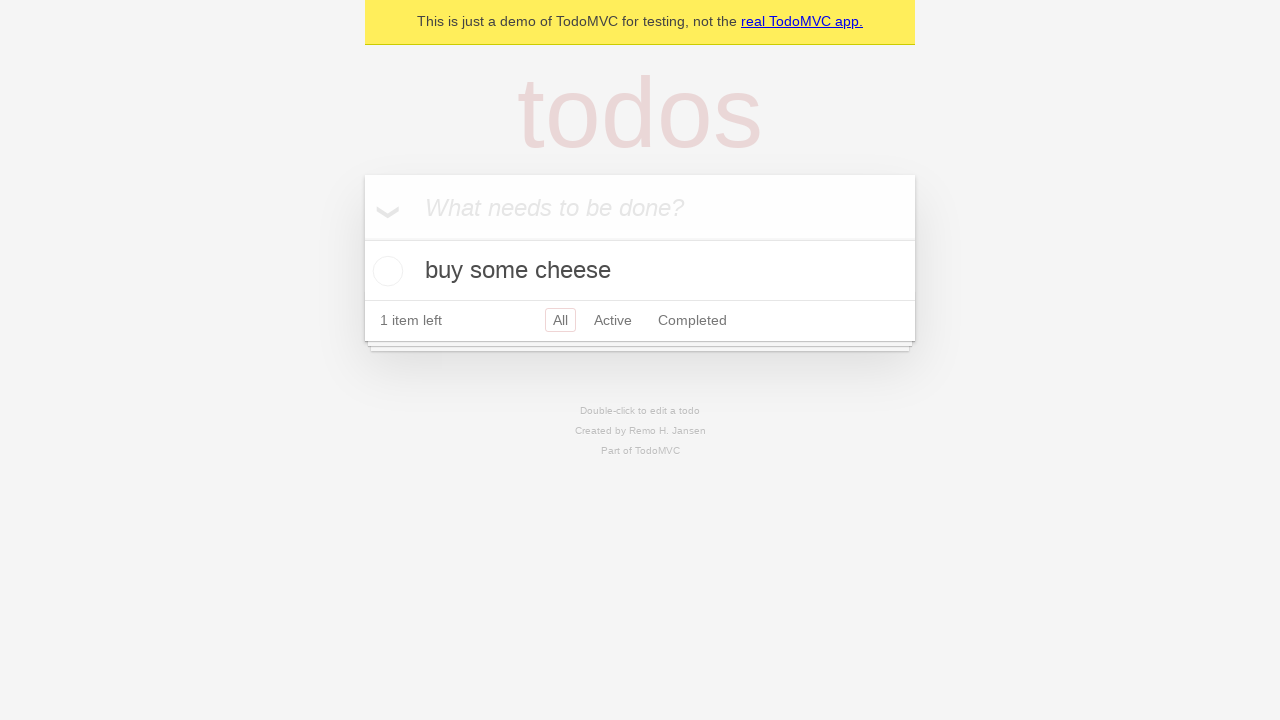

Filled second todo input with 'feed the cat' on internal:attr=[placeholder="What needs to be done?"i]
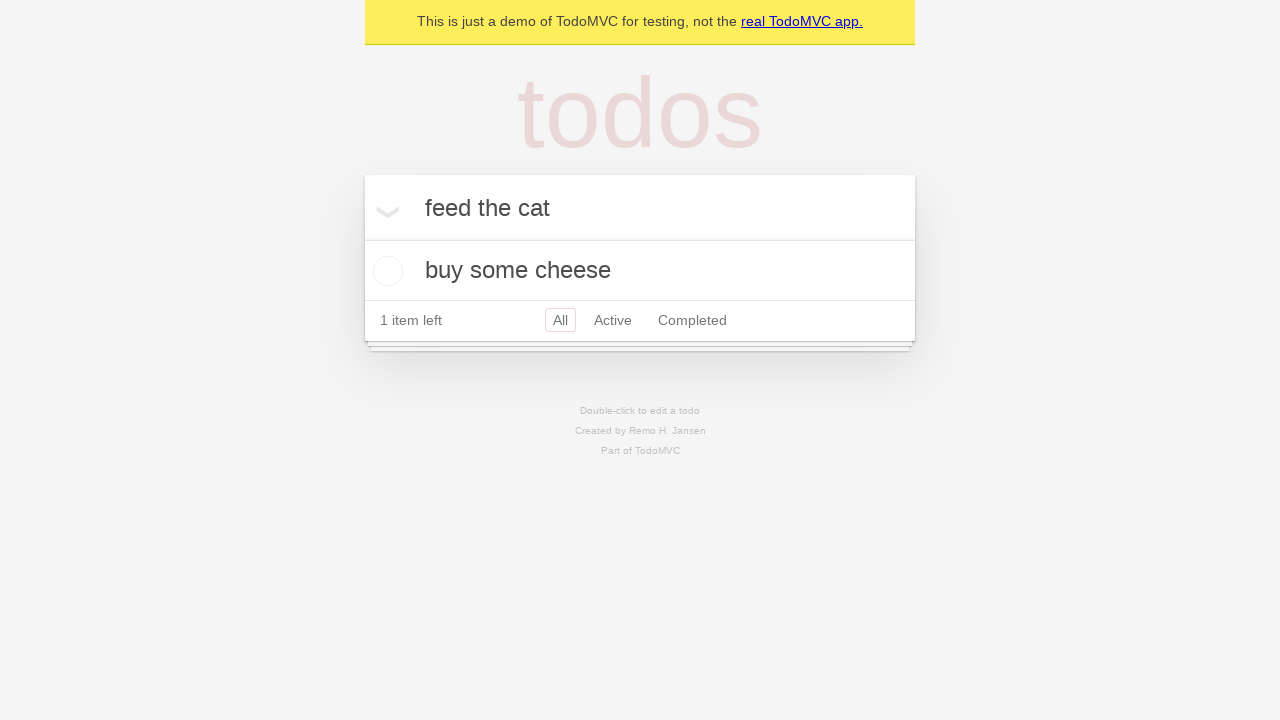

Pressed Enter to create second todo item on internal:attr=[placeholder="What needs to be done?"i]
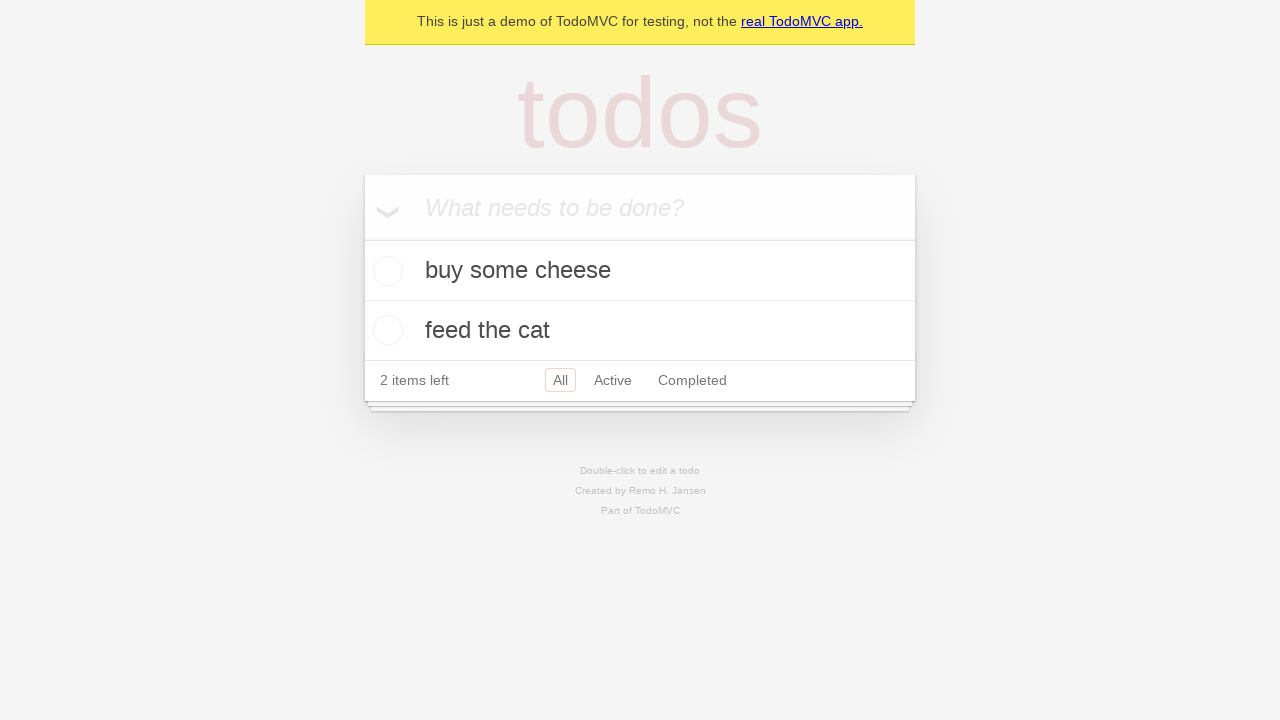

Filled third todo input with 'book a doctors appointment' on internal:attr=[placeholder="What needs to be done?"i]
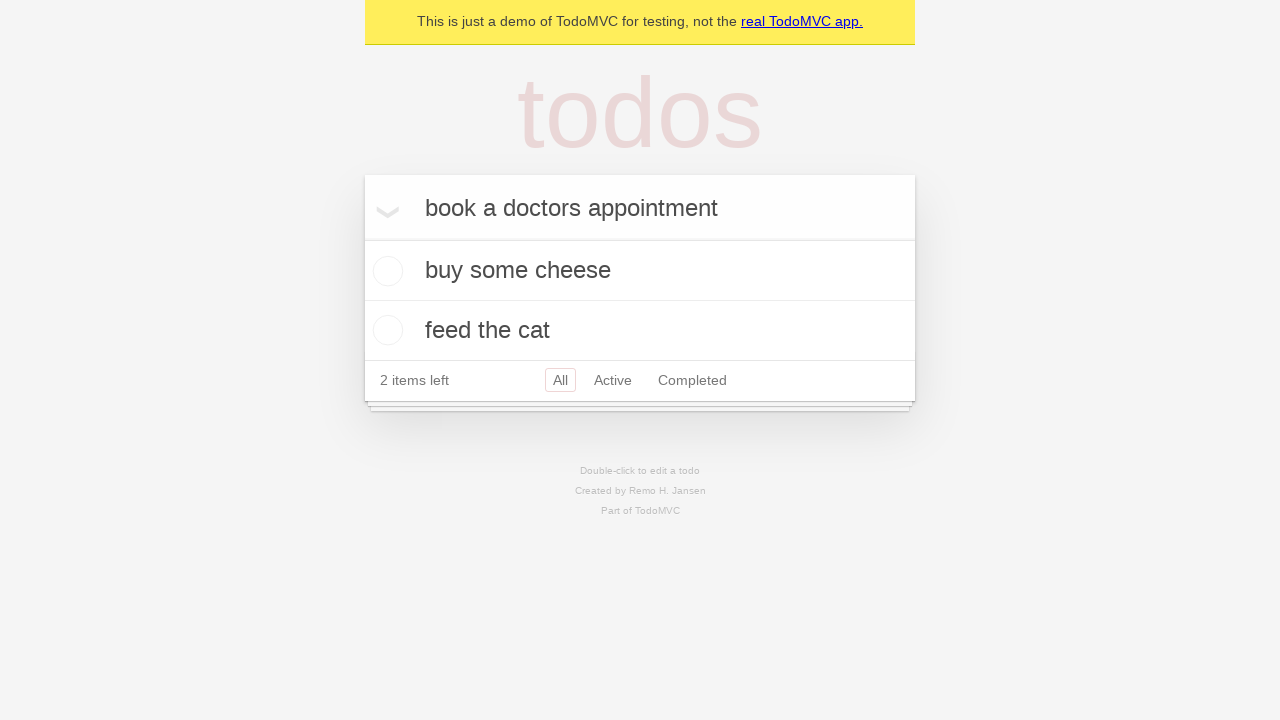

Pressed Enter to create third todo item on internal:attr=[placeholder="What needs to be done?"i]
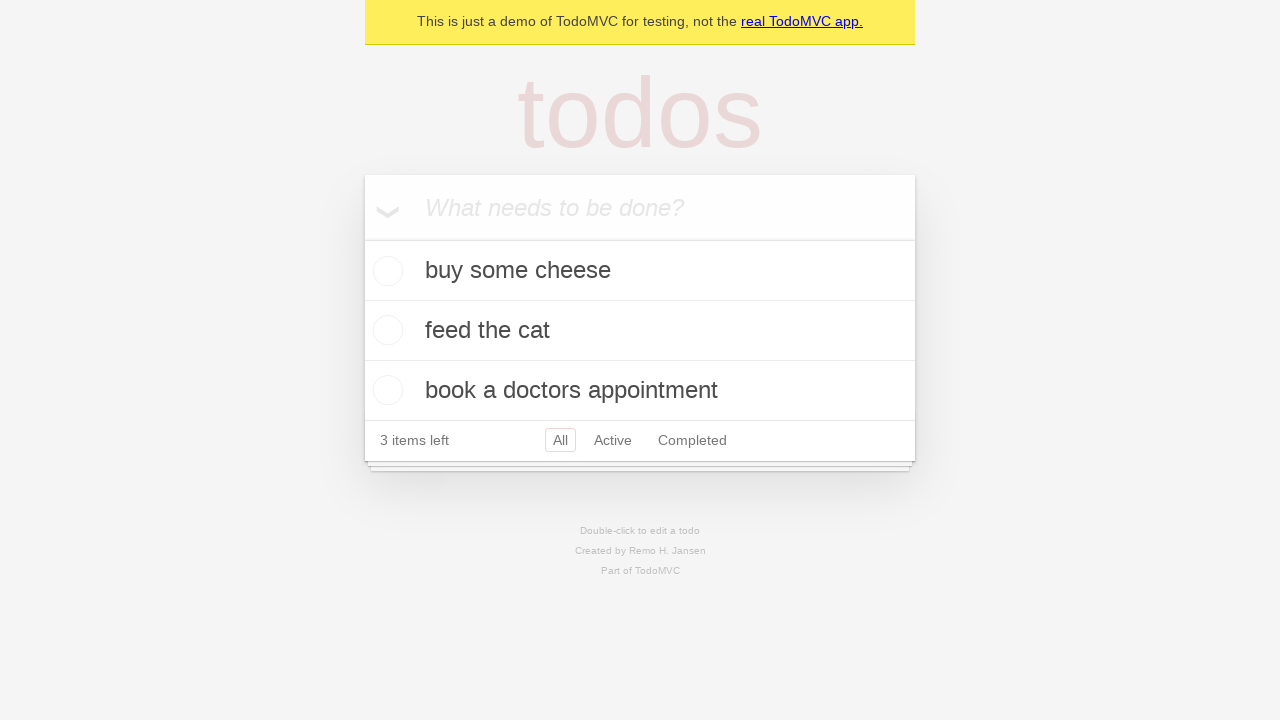

Double-clicked second todo item to enter edit mode at (640, 331) on internal:testid=[data-testid="todo-item"s] >> nth=1
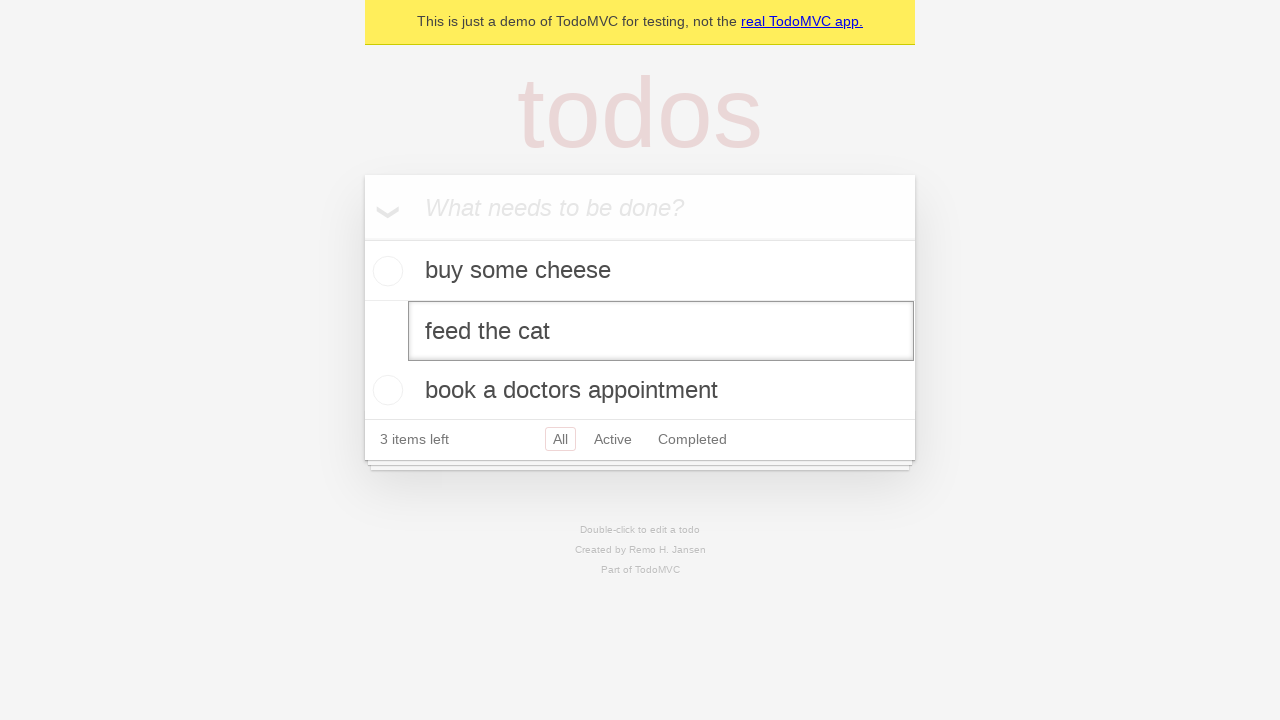

Filled edit textbox with 'buy some sausages' on internal:testid=[data-testid="todo-item"s] >> nth=1 >> internal:role=textbox[nam
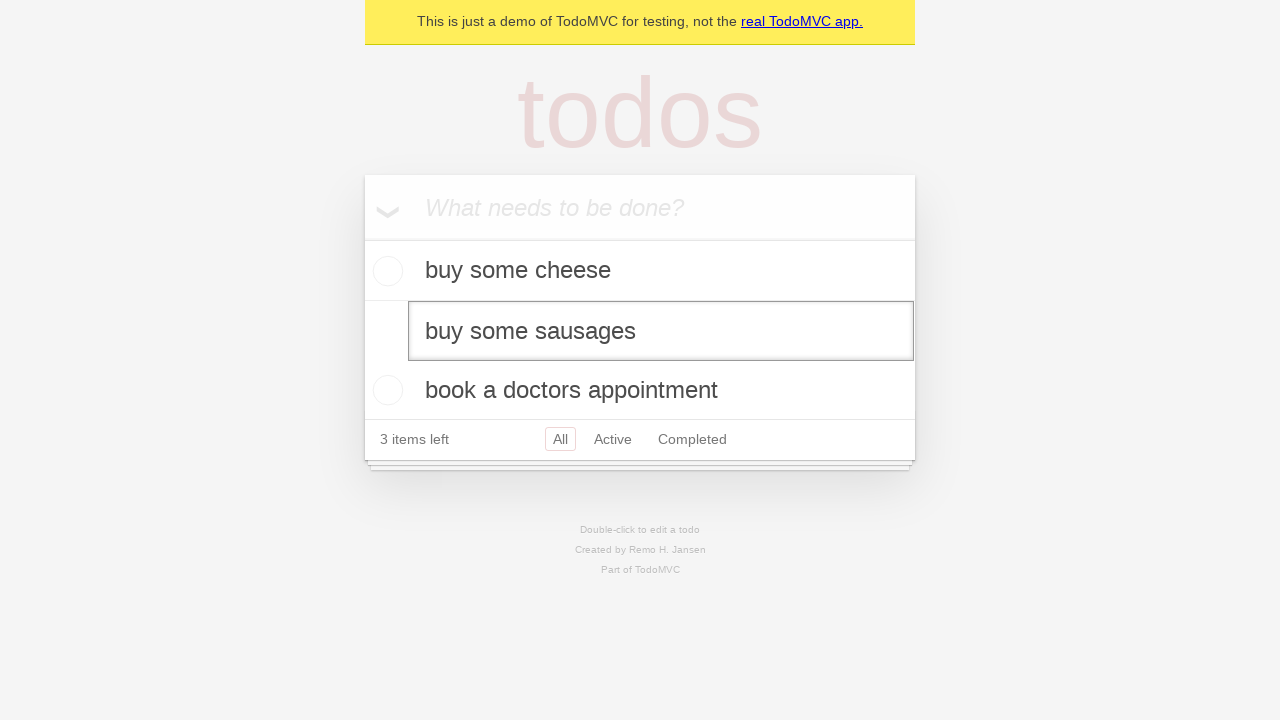

Triggered blur event on edit textbox to save changes
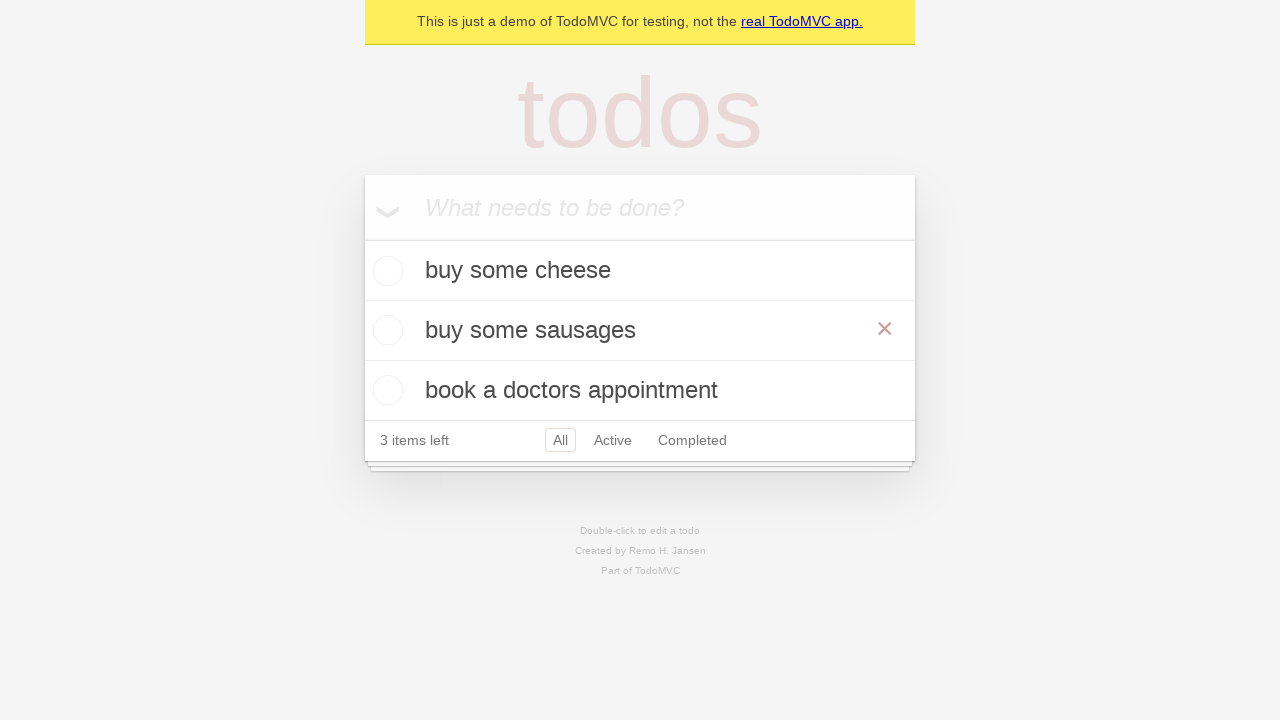

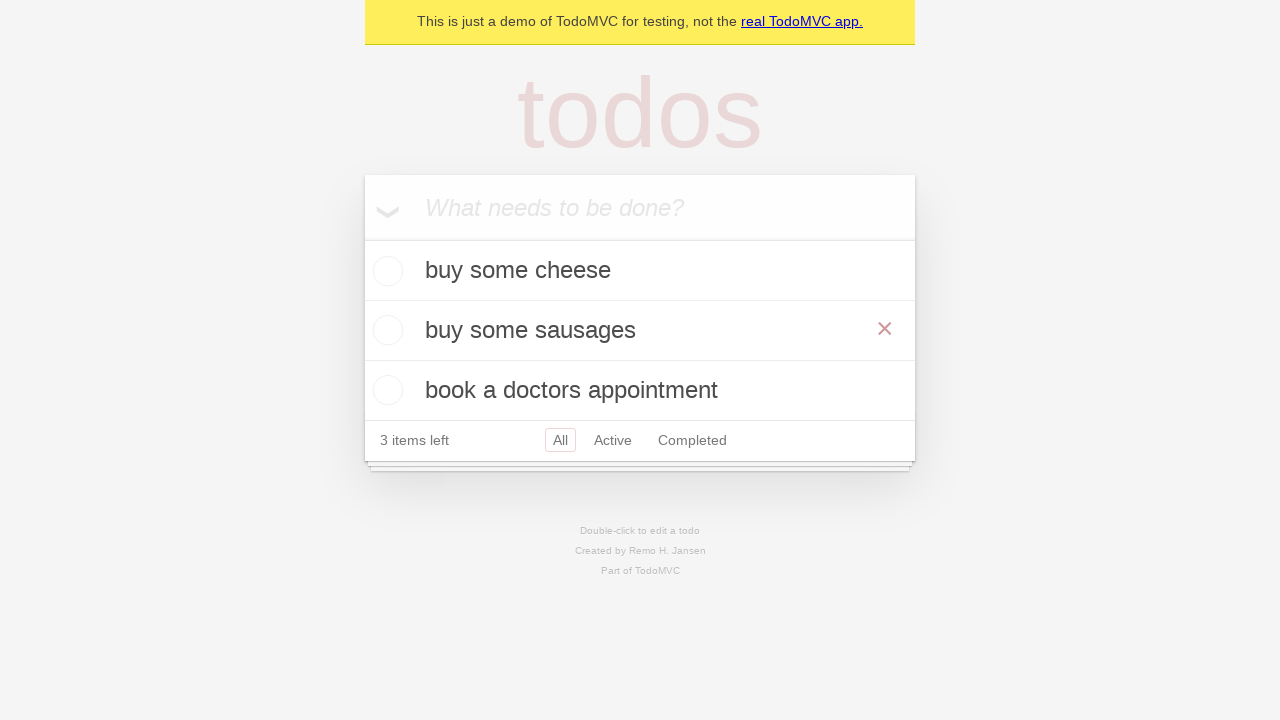